Tests drag and drop functionality by dragging a fried chicken menu item to a plate area

Starting URL: https://kitchen.applitools.com/ingredients/drag-and-drop

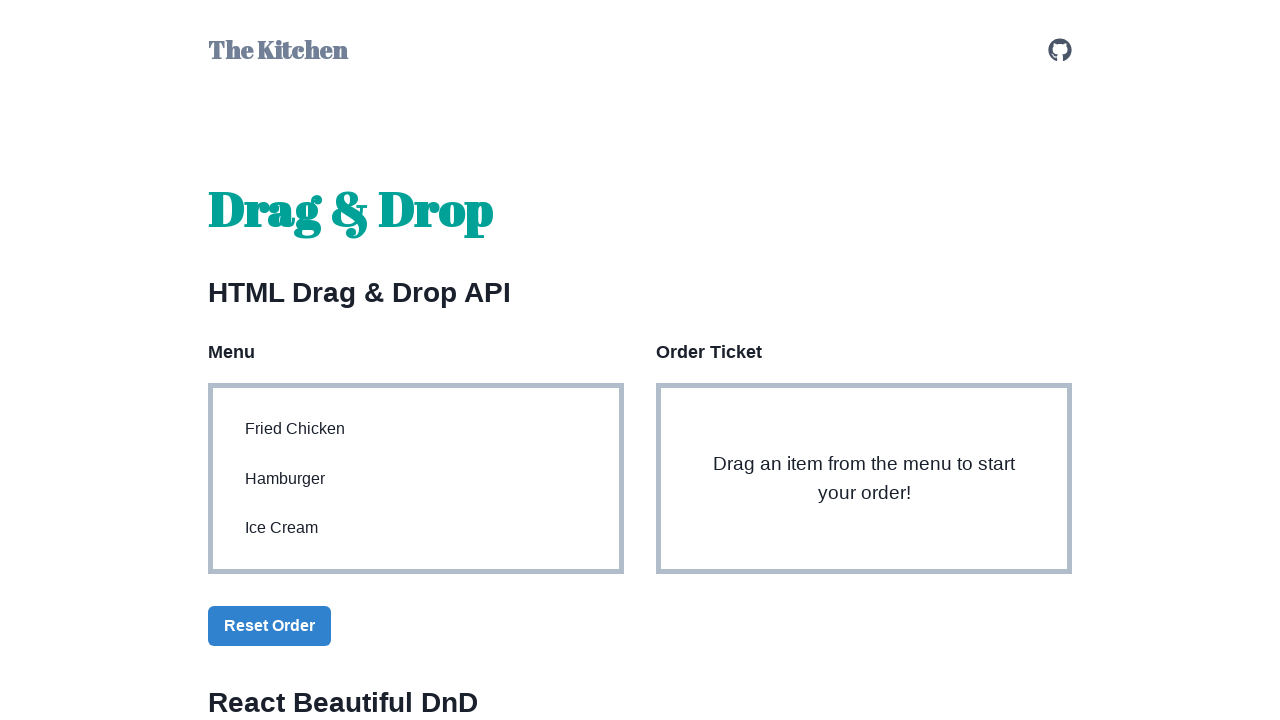

Navigated to drag and drop test page
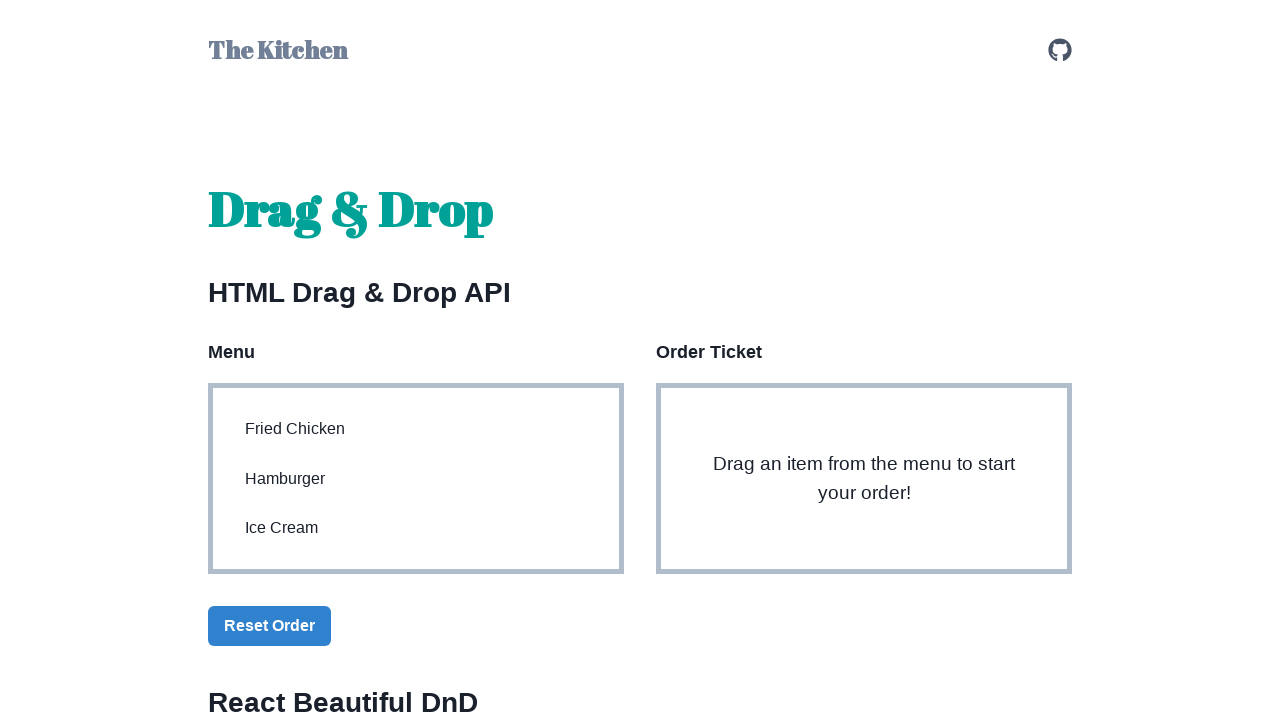

Located fried chicken menu item
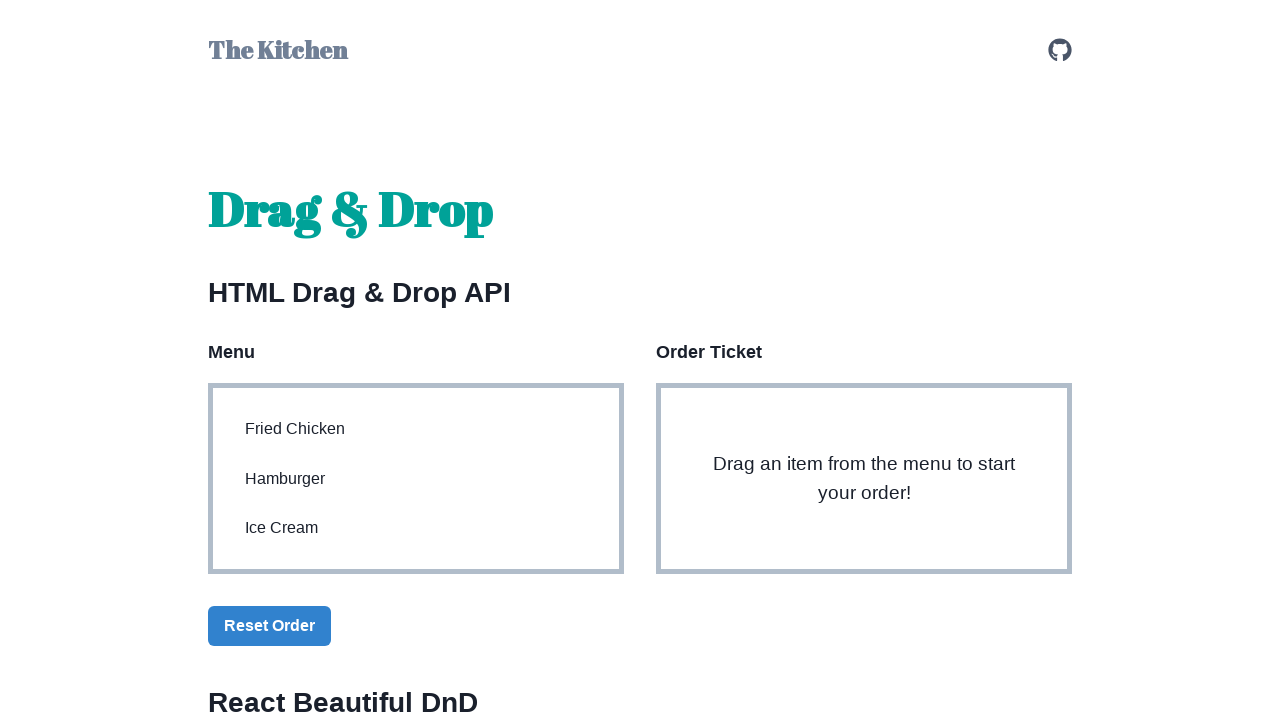

Located plate area drop target
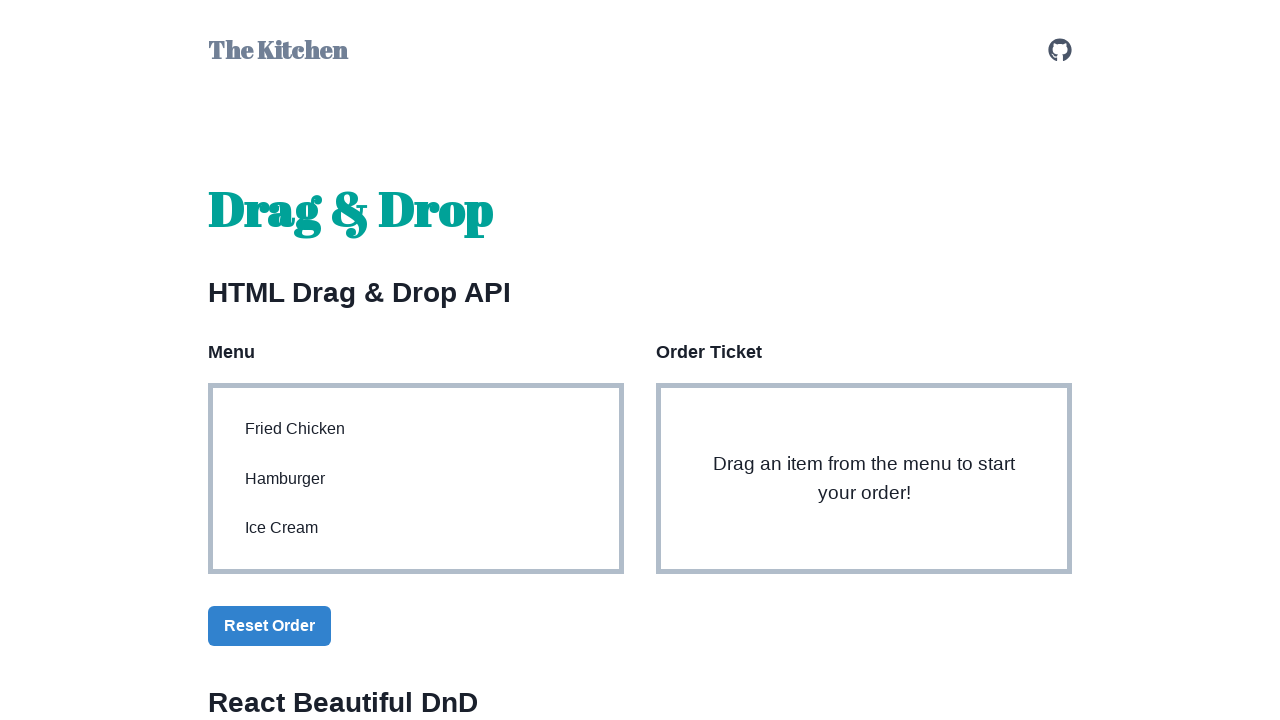

Dragged fried chicken menu item to plate area at (864, 479)
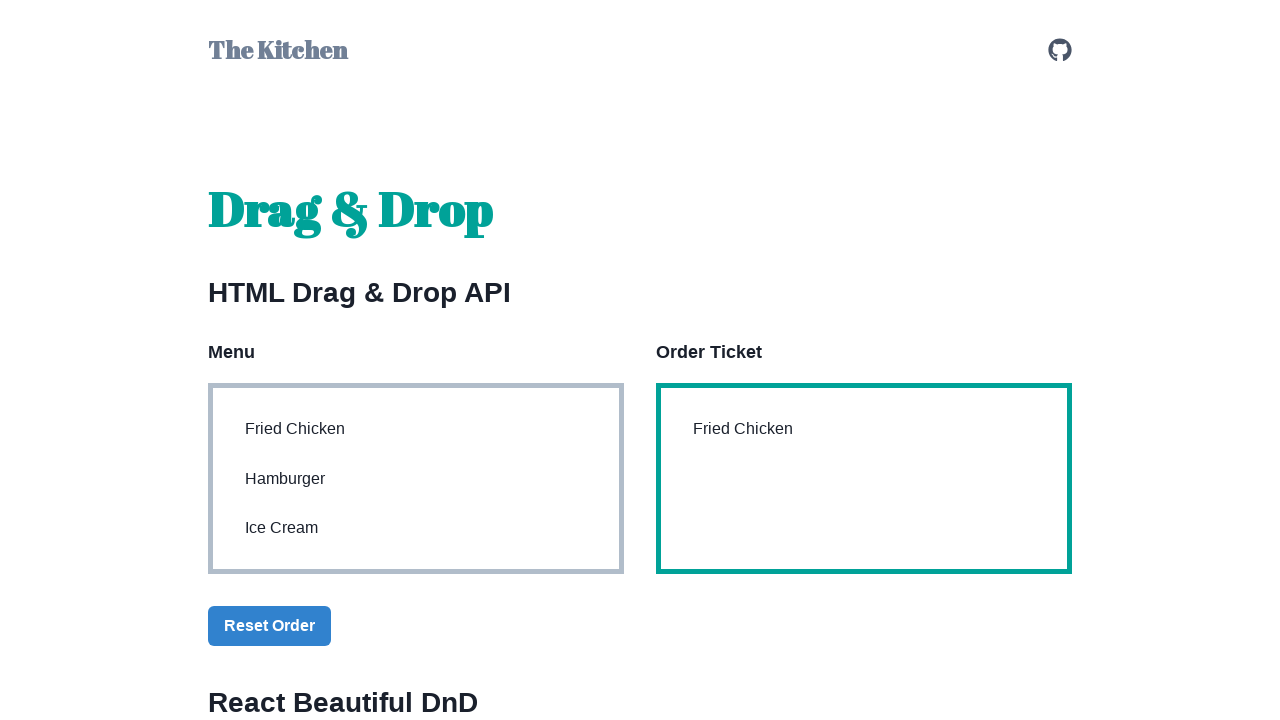

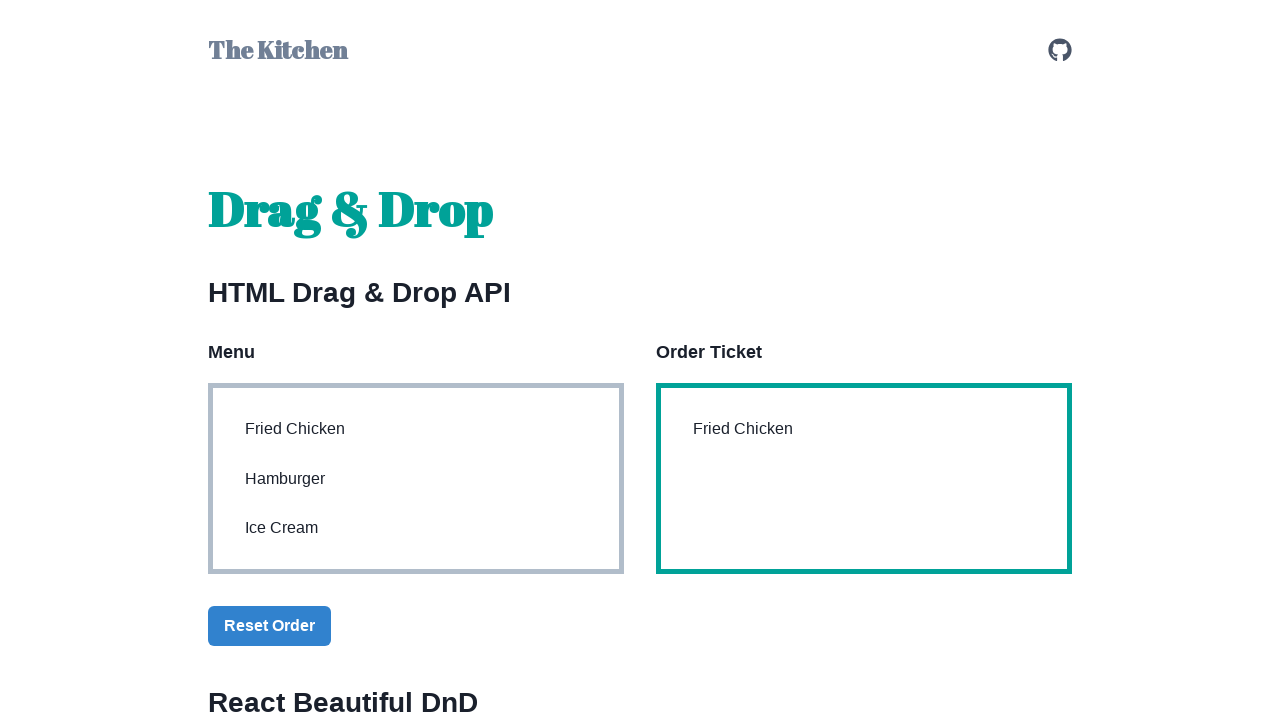